Tests the search functionality by filling the search field with a query and clicking the search button

Starting URL: https://globalsqa.com

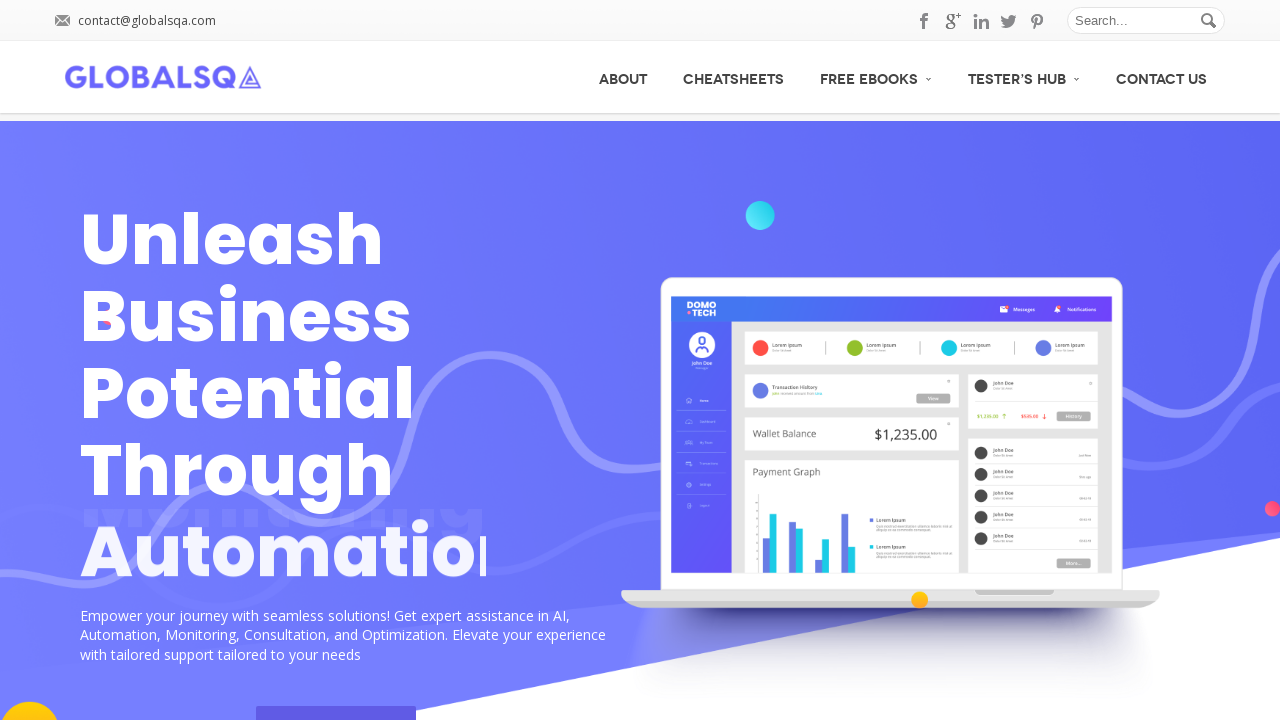

Filled search field with 'Moe test' on #s
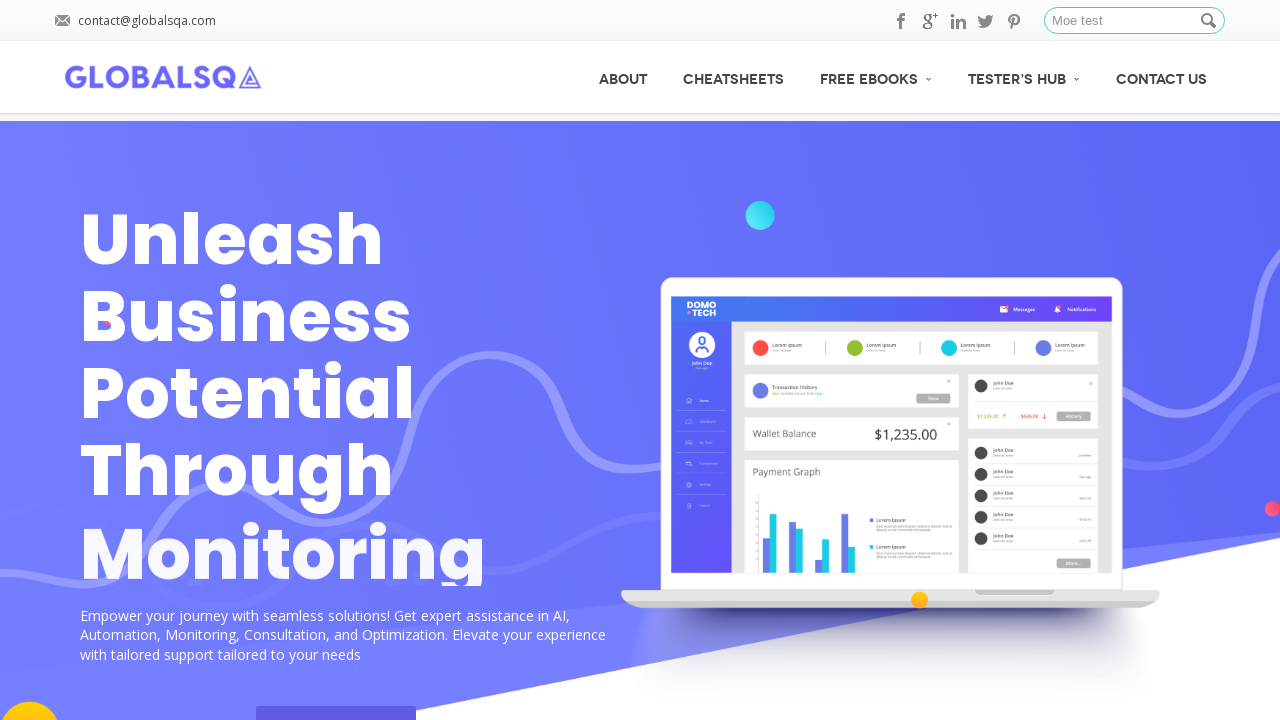

Clicked search button to submit search query at (1210, 21) on button.button_search
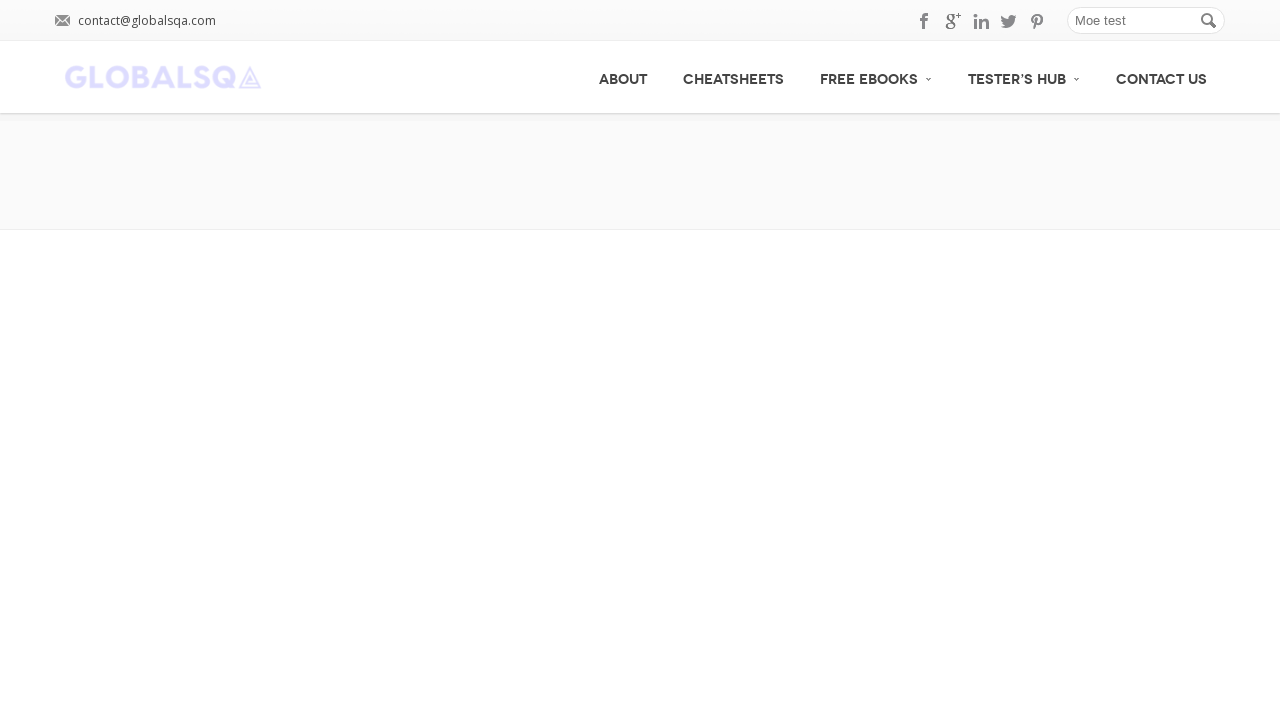

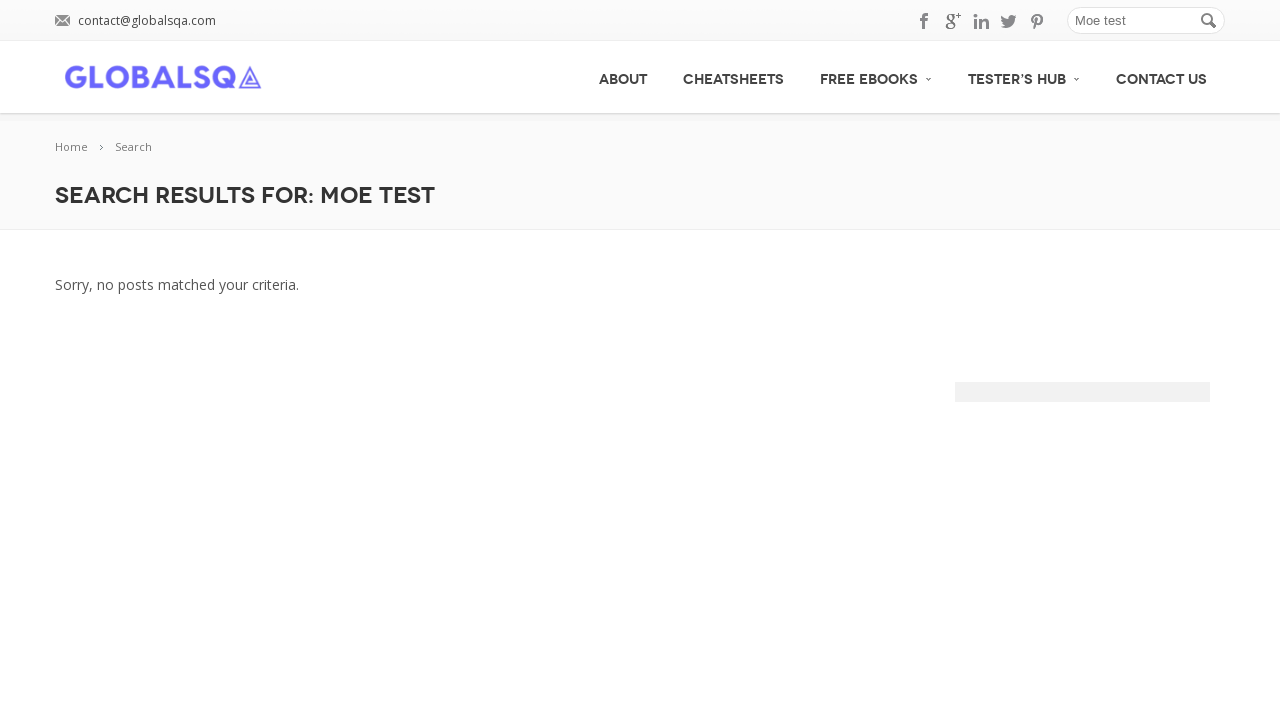